Tests JavaScript alert handling including simple alerts (accept), confirm alerts (dismiss/cancel), and prompt alerts with text input on a demo automation testing site.

Starting URL: http://demo.automationtesting.in/Alerts.html

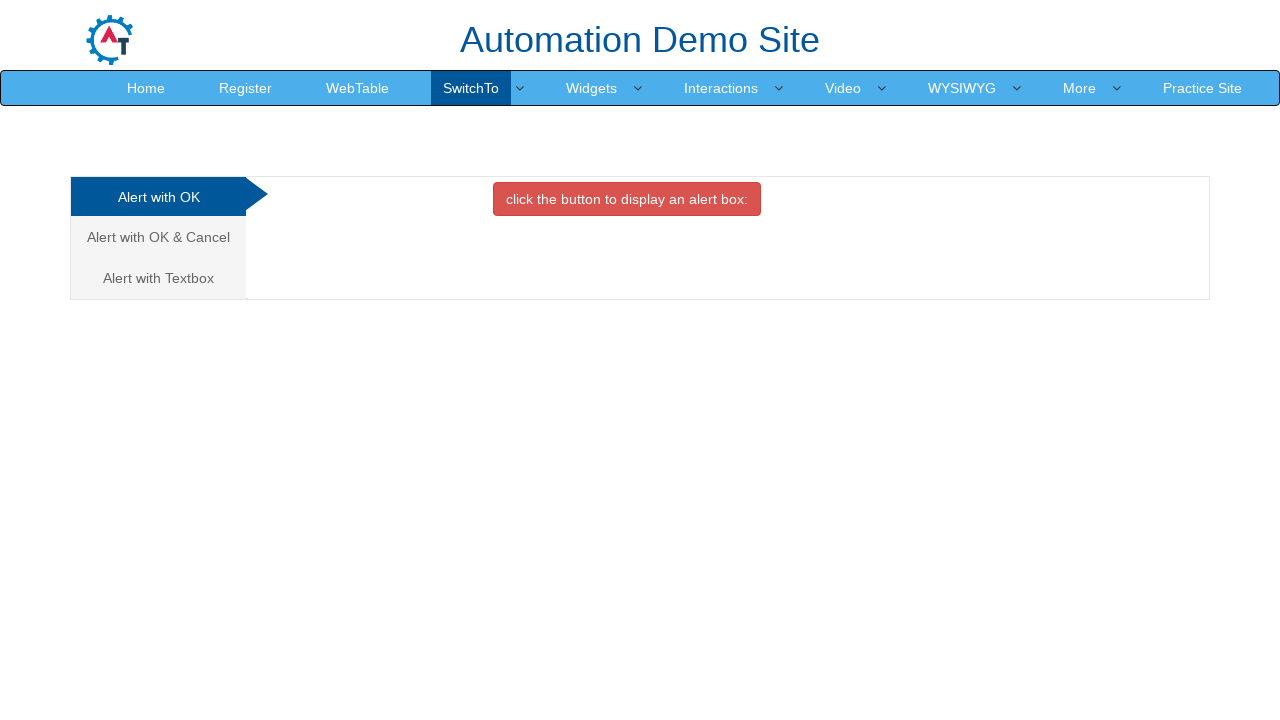

Clicked simple alert button at (627, 199) on button.btn.btn-danger
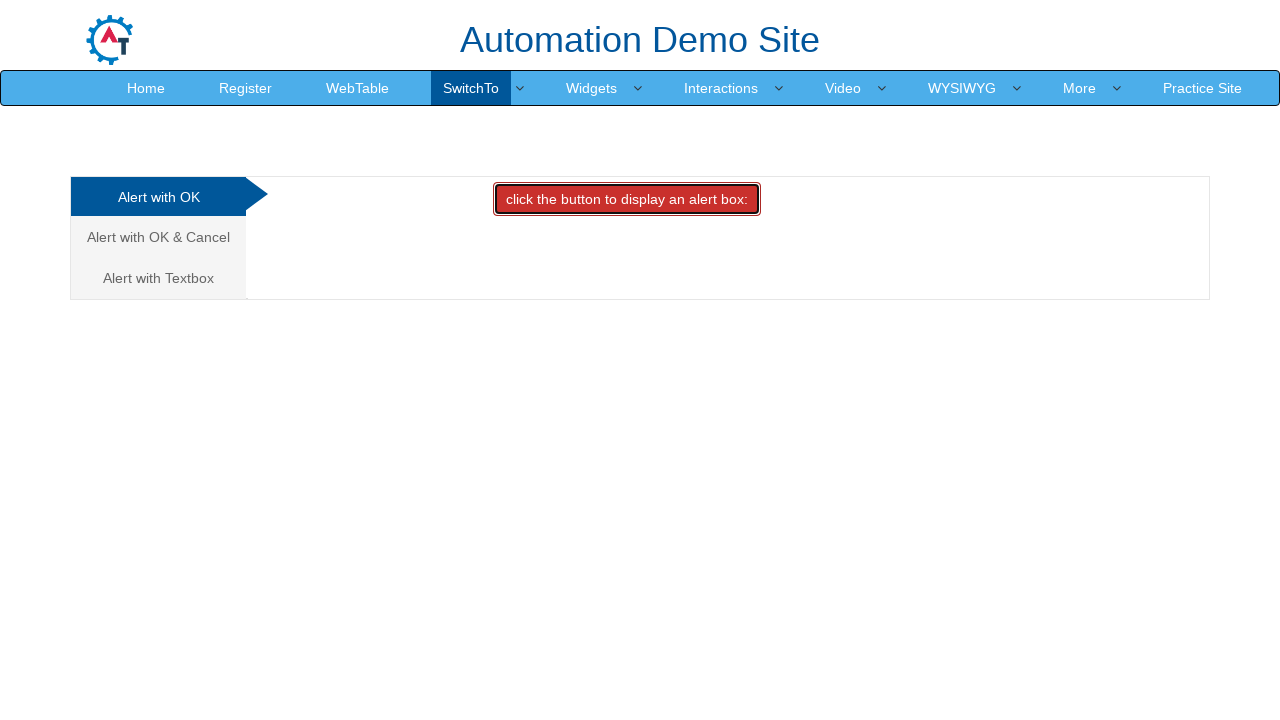

Registered dialog handler to accept simple alert
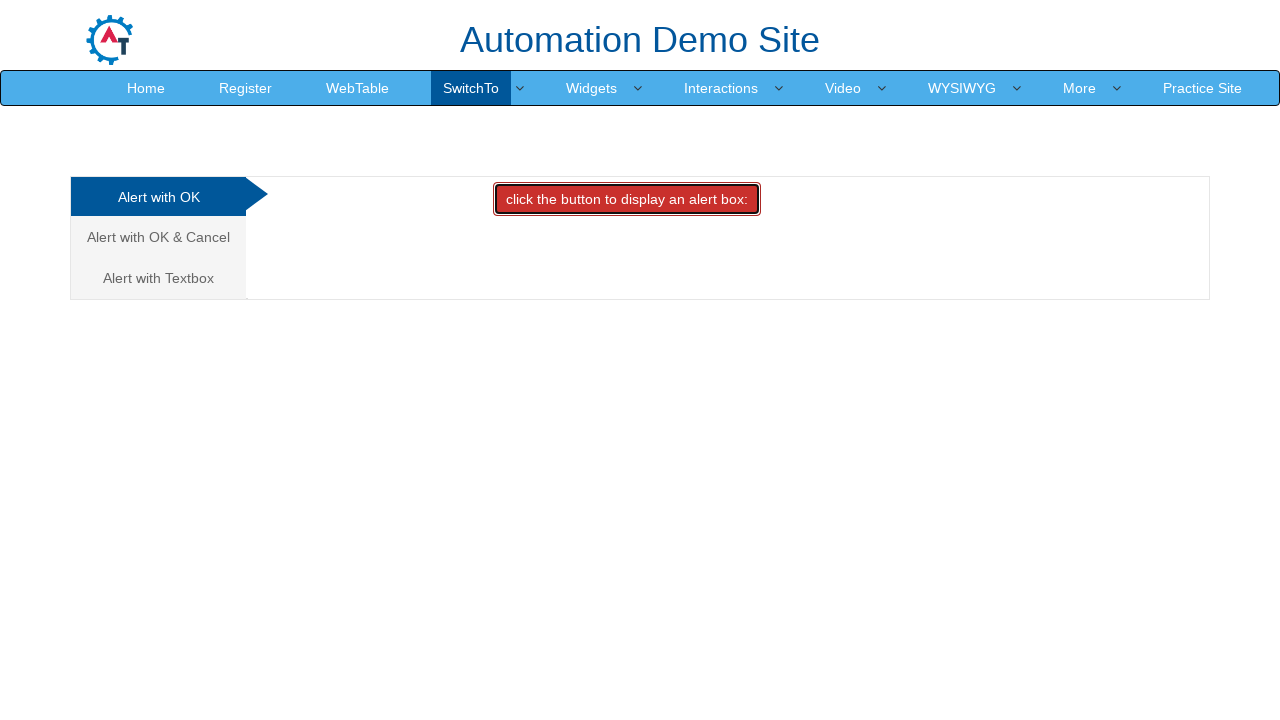

Waited for simple alert to be handled
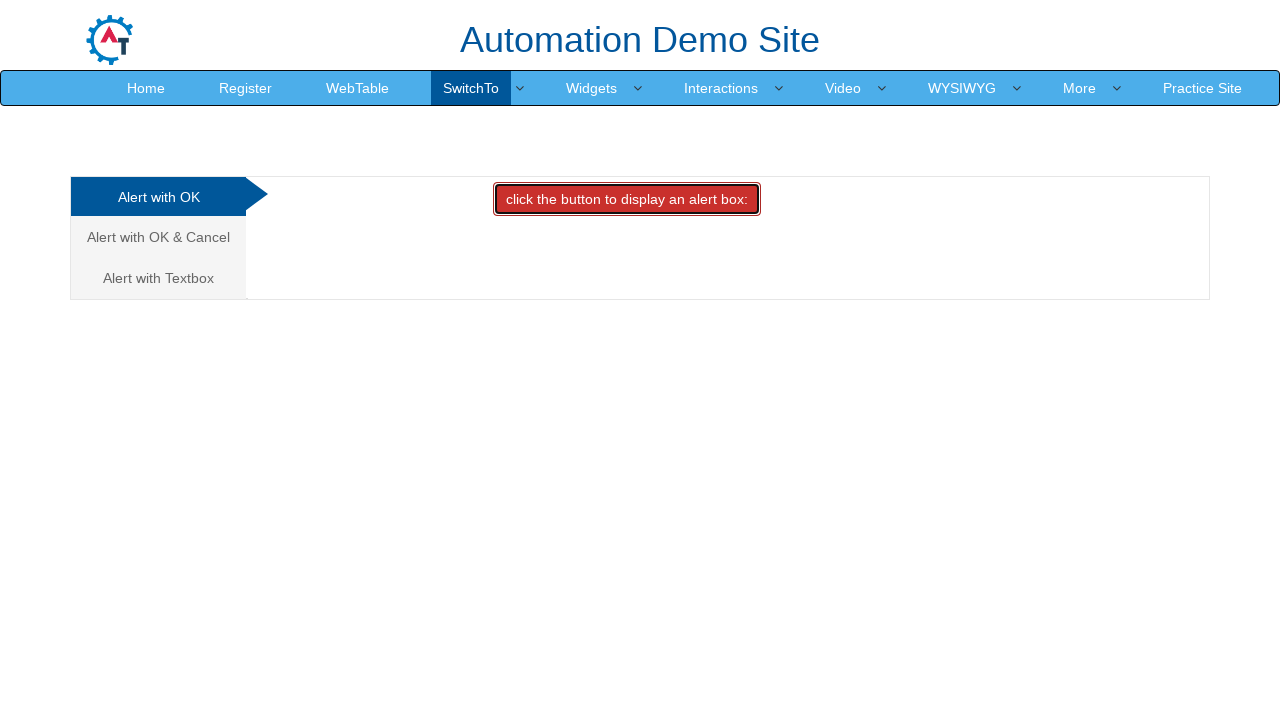

Clicked on 'Alert with OK & Cancel' tab at (158, 237) on a:text('Alert with OK & Cancel ')
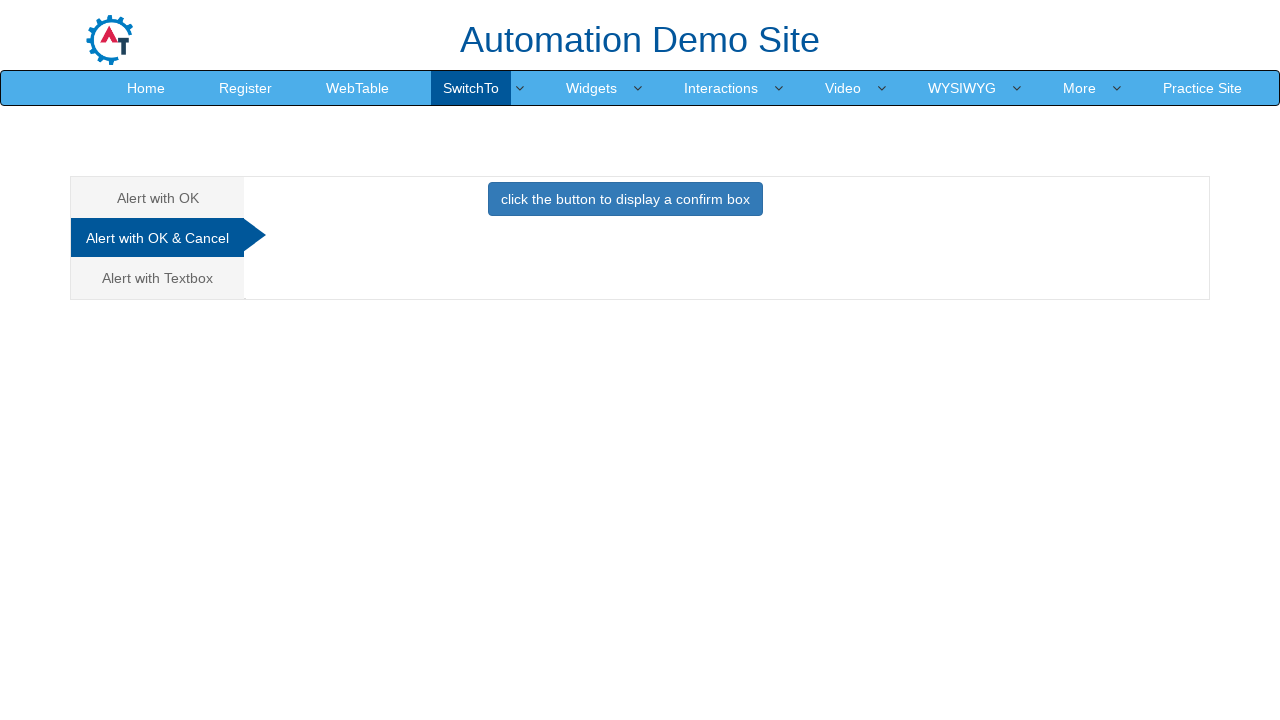

Clicked confirm alert button at (625, 199) on button.btn.btn-primary
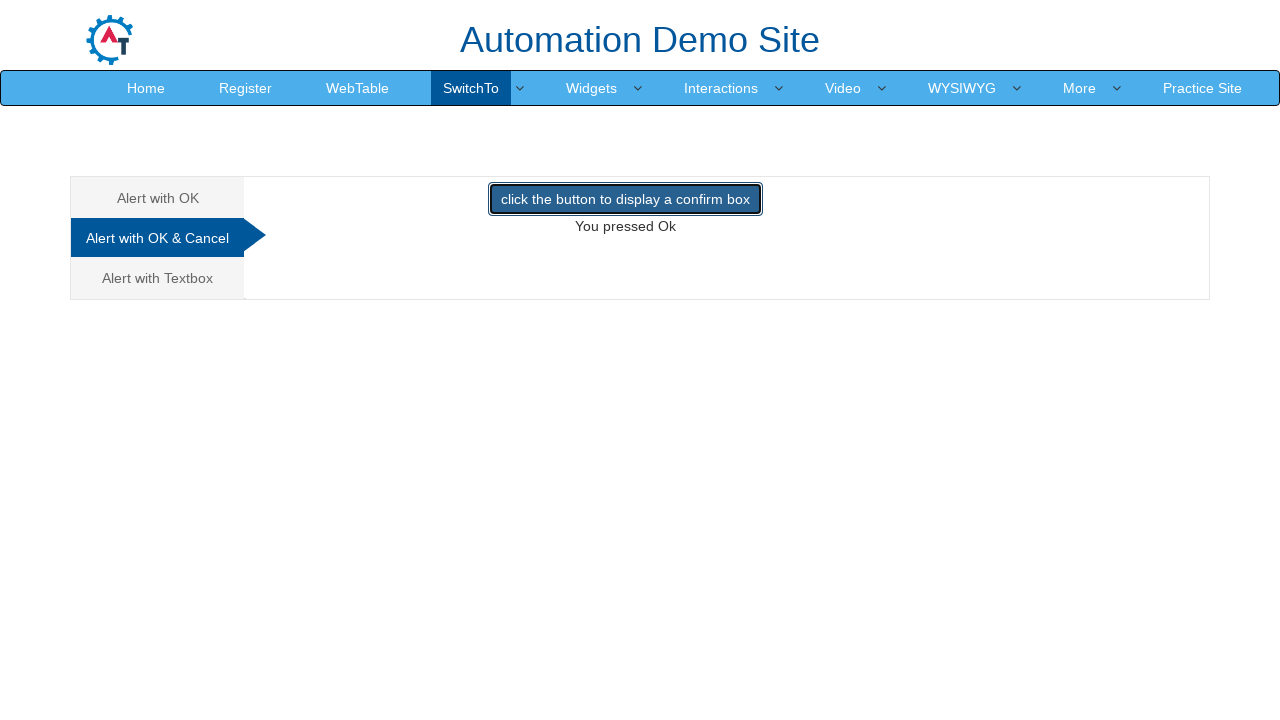

Registered dialog handler to dismiss confirm alert
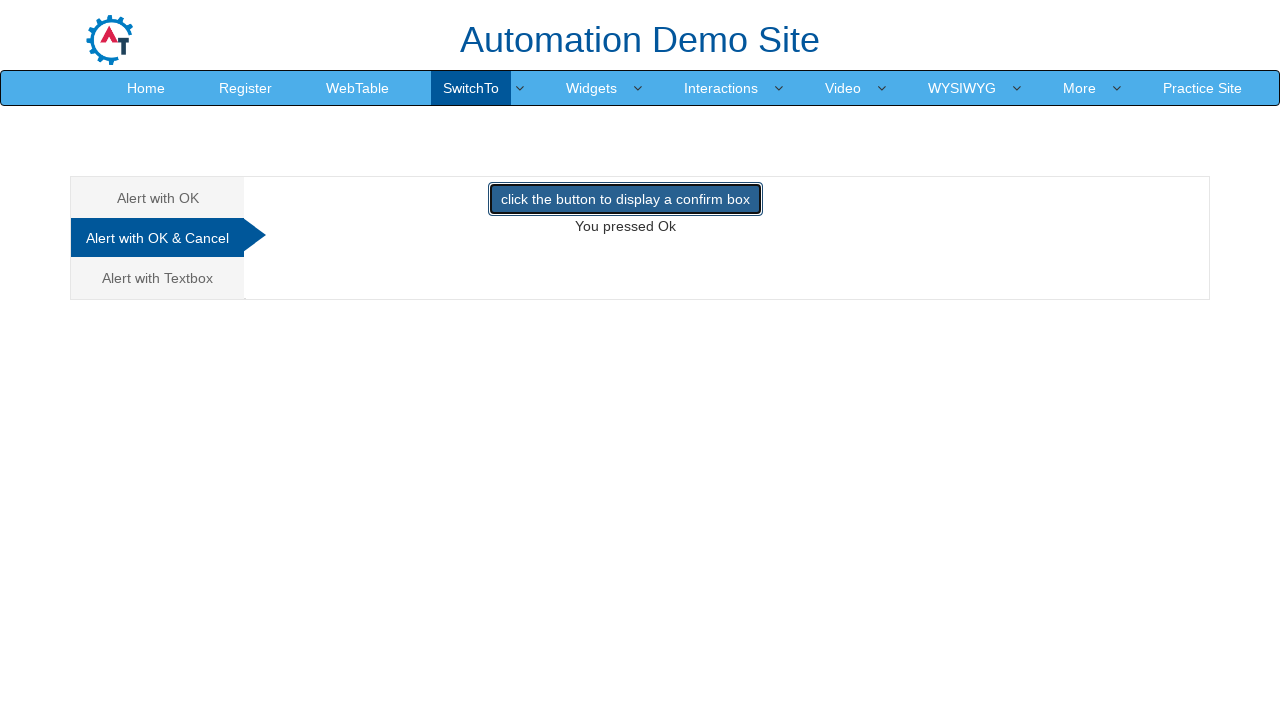

Waited for confirm alert to be dismissed
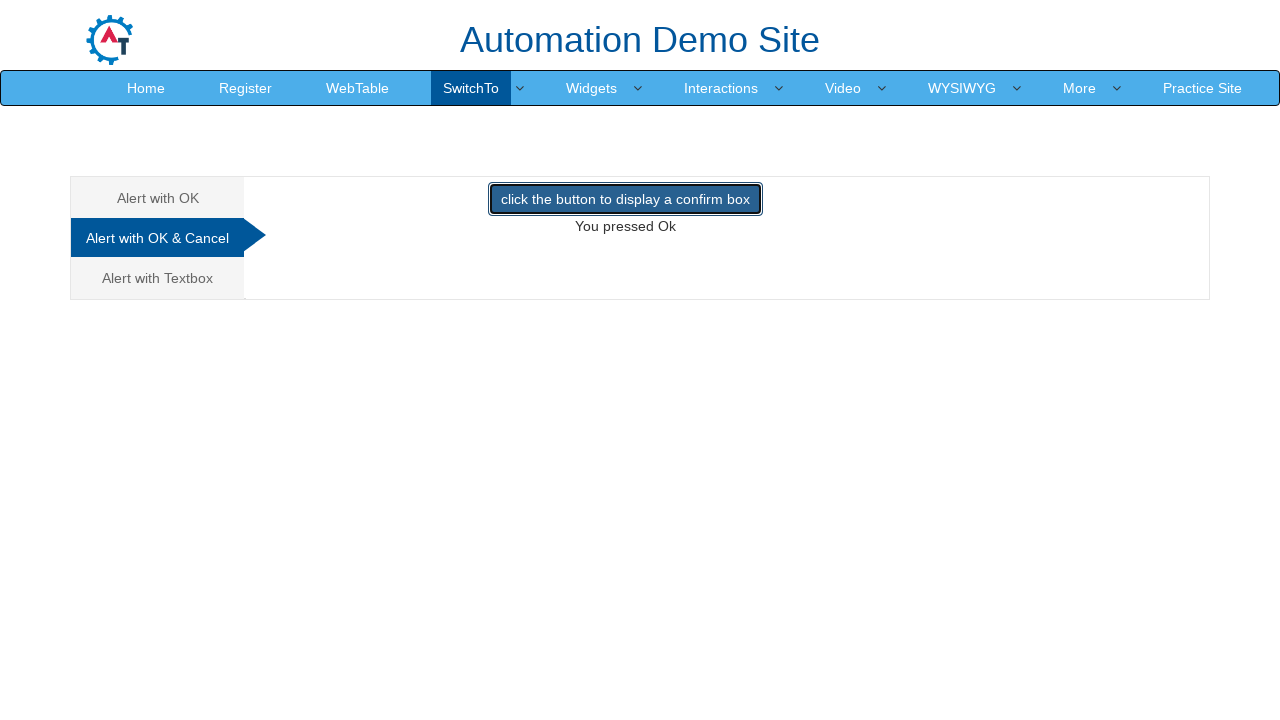

Clicked on 'Alert with Textbox' tab at (158, 278) on a:text('Alert with Textbox ')
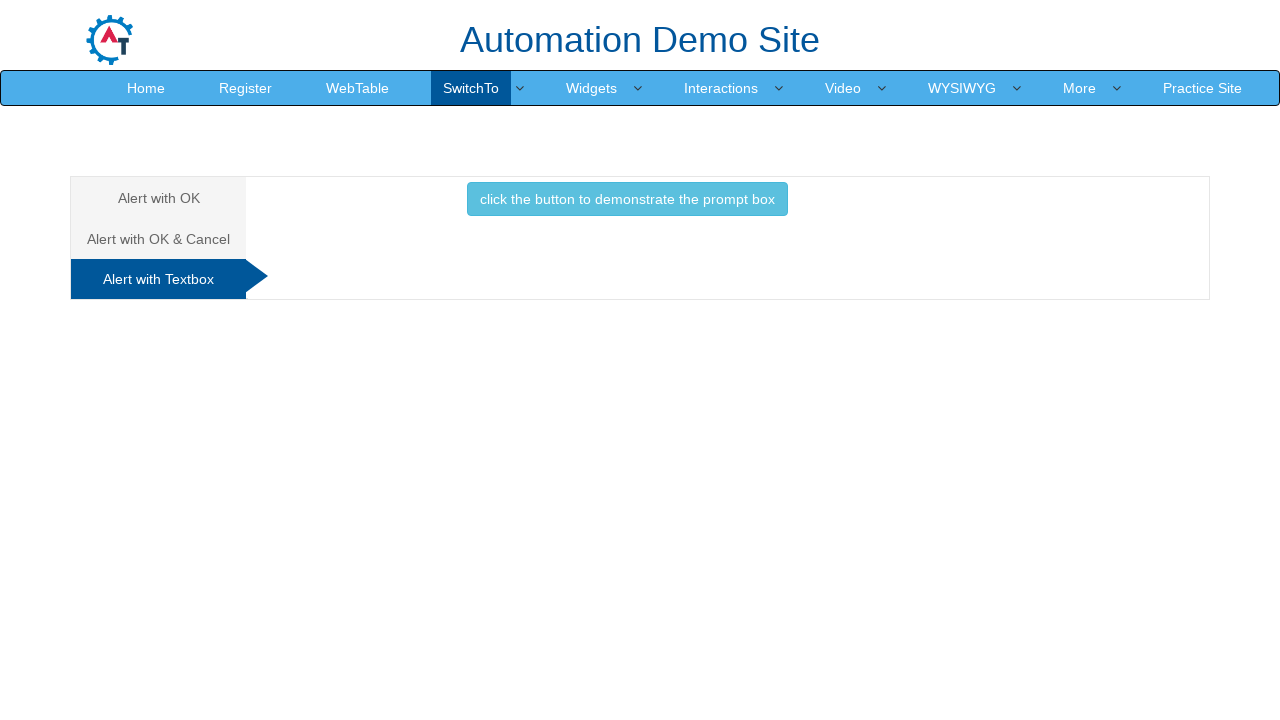

Clicked prompt alert button at (627, 199) on button.btn.btn-info
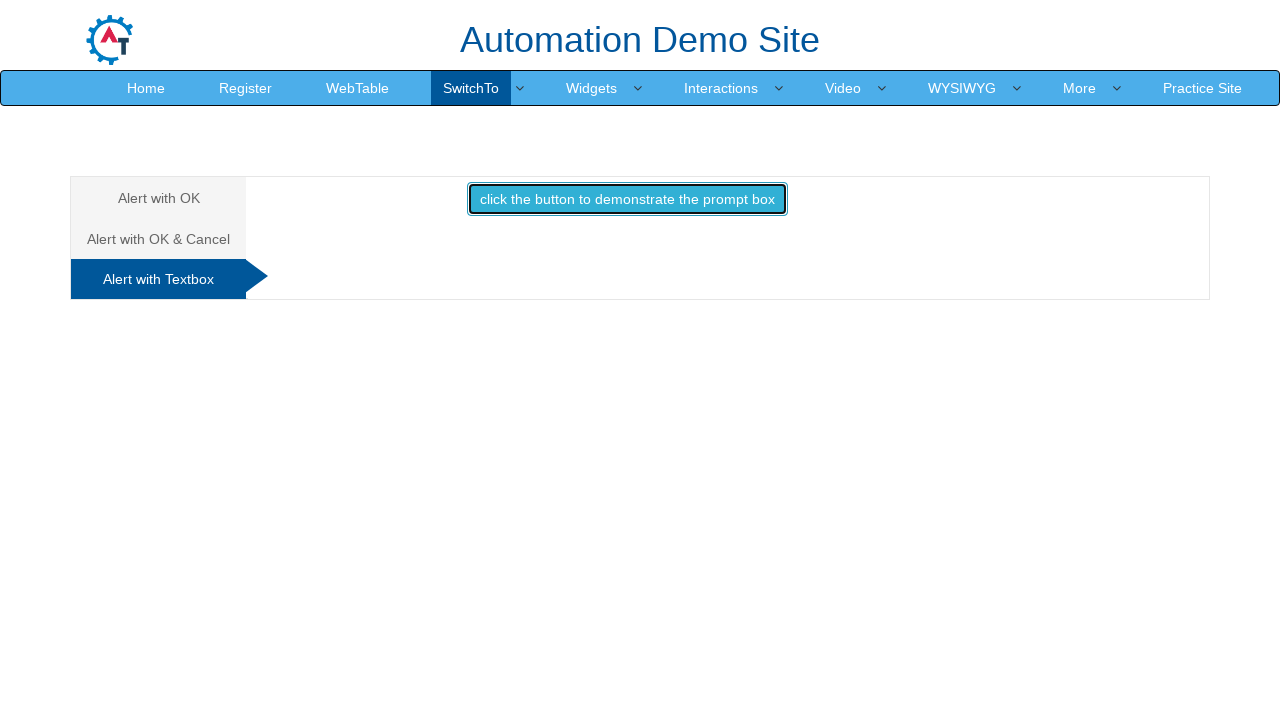

Registered dialog handler to accept prompt alert with text 'lakshmi'
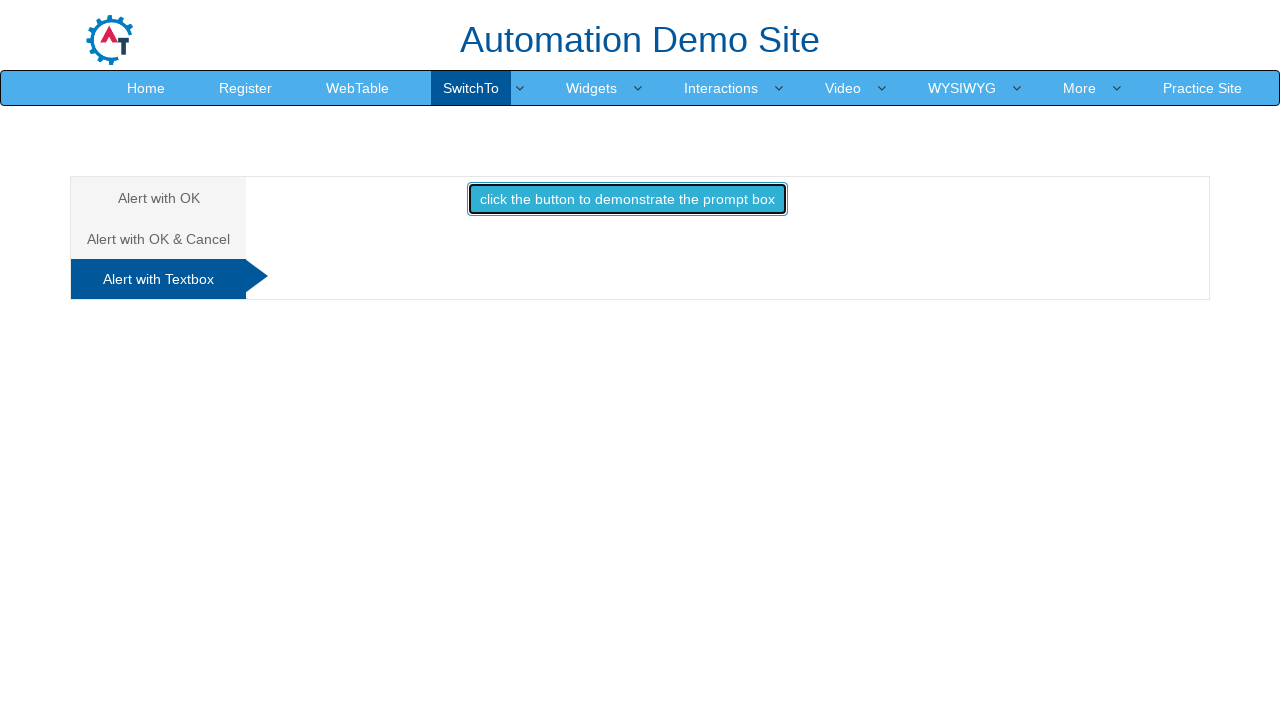

Waited for prompt alert to be handled
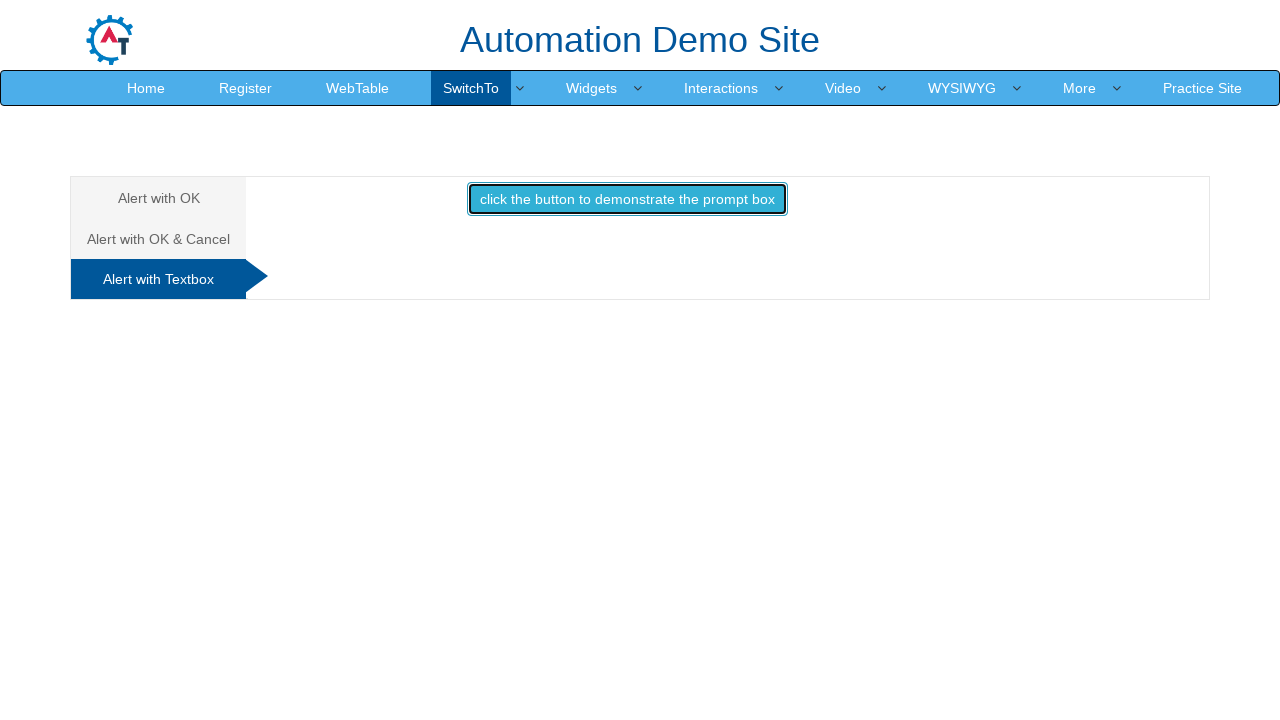

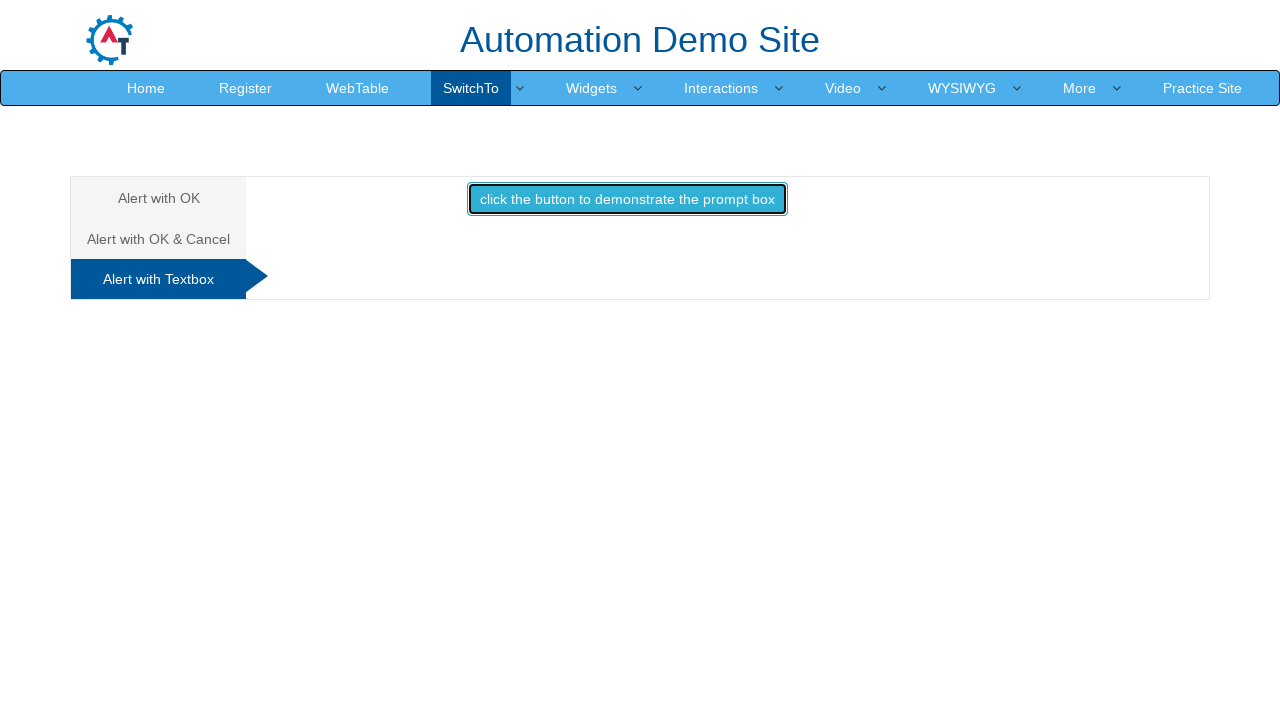